Tests handling a prompt alert by entering text and verifying the result

Starting URL: https://demoqa.com/alerts

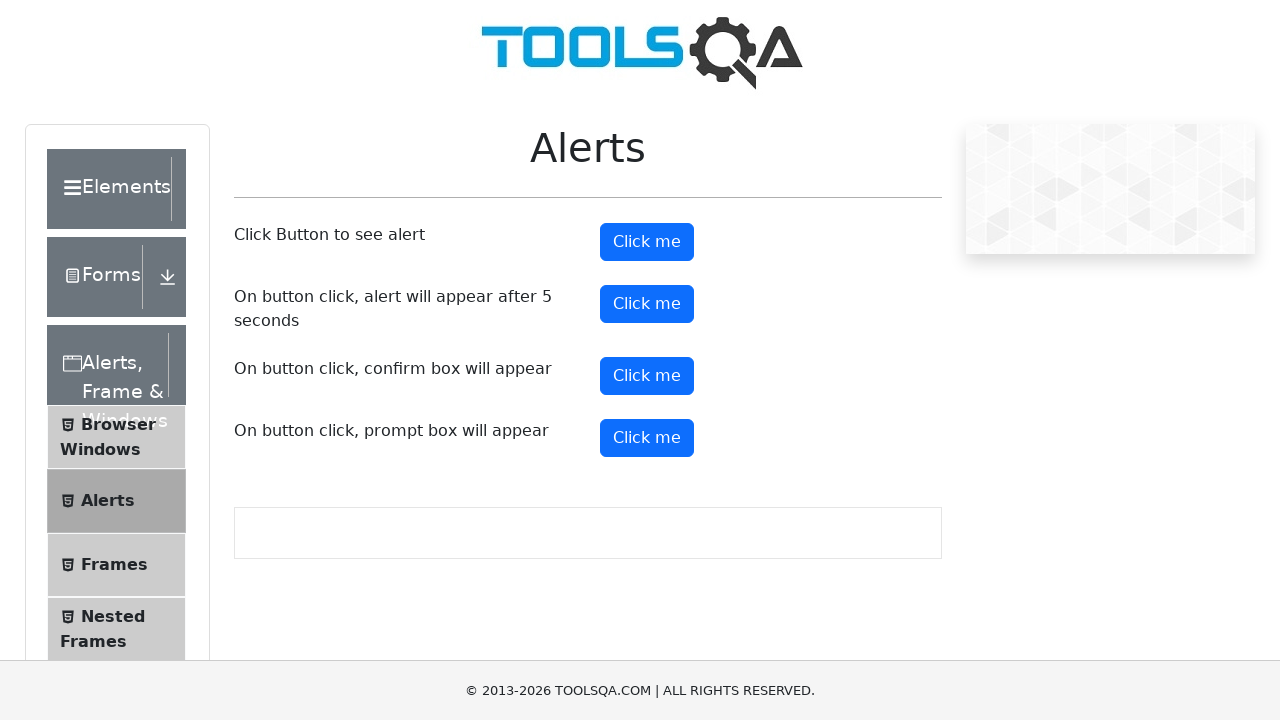

Waited for page to load
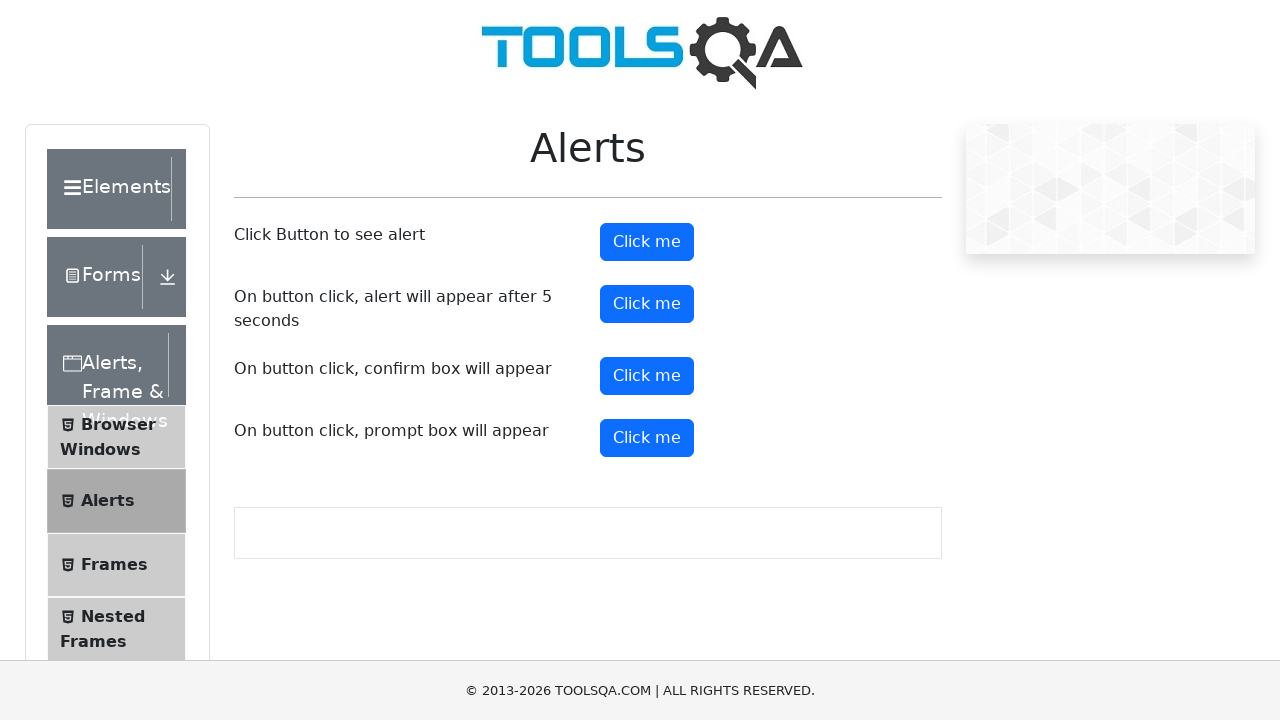

Set up dialog handler to accept prompt with 'test'
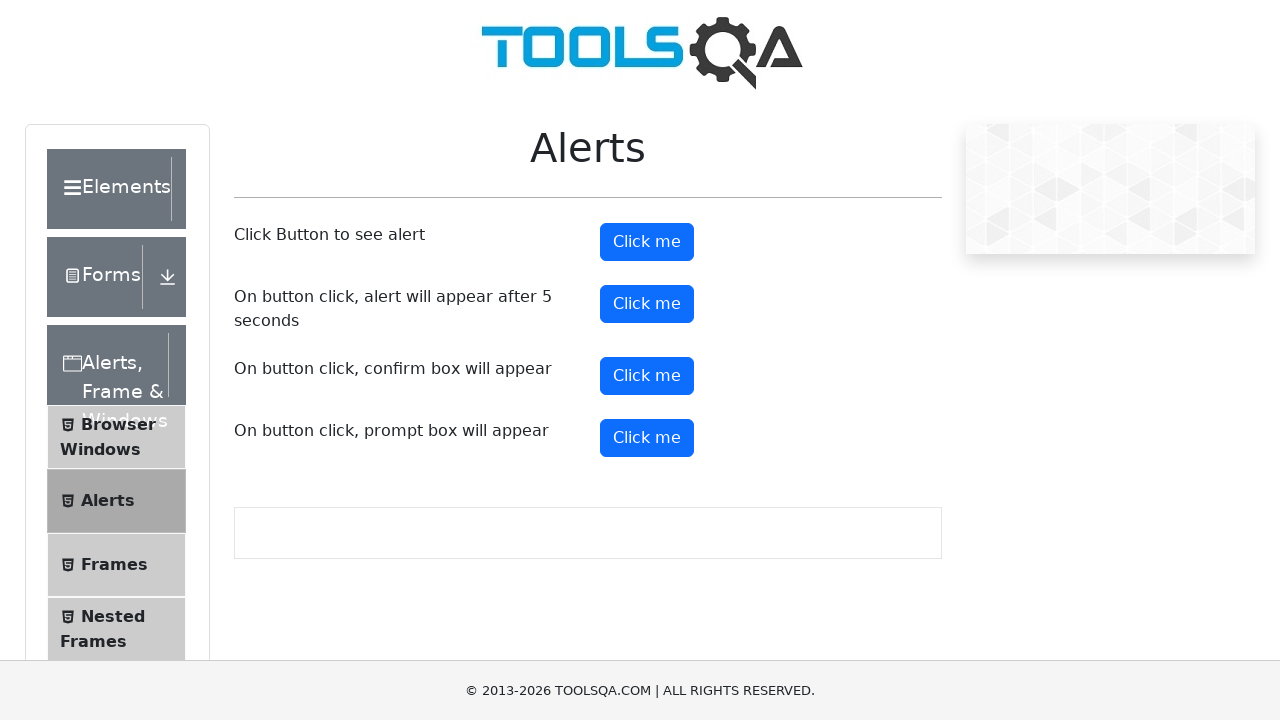

Clicked prompt button to trigger alert at (647, 438) on button#promtButton
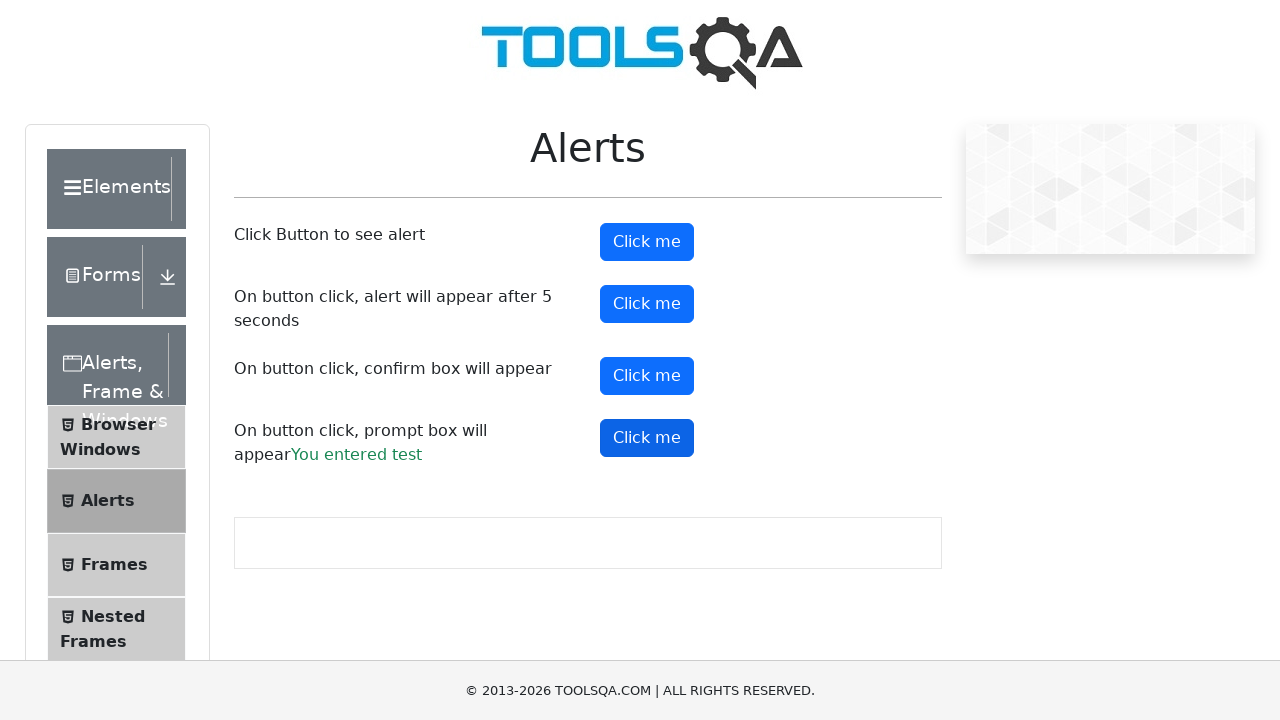

Waited for prompt result to be processed
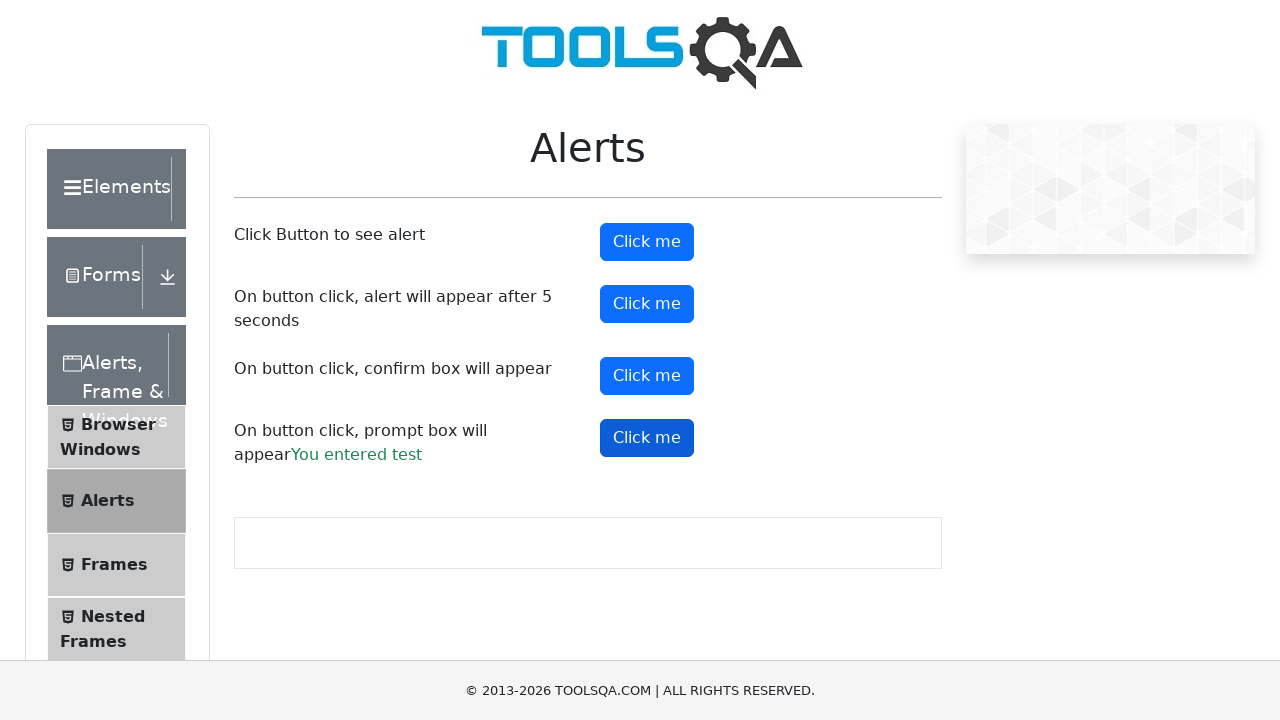

Retrieved prompt result text: 'You entered test'
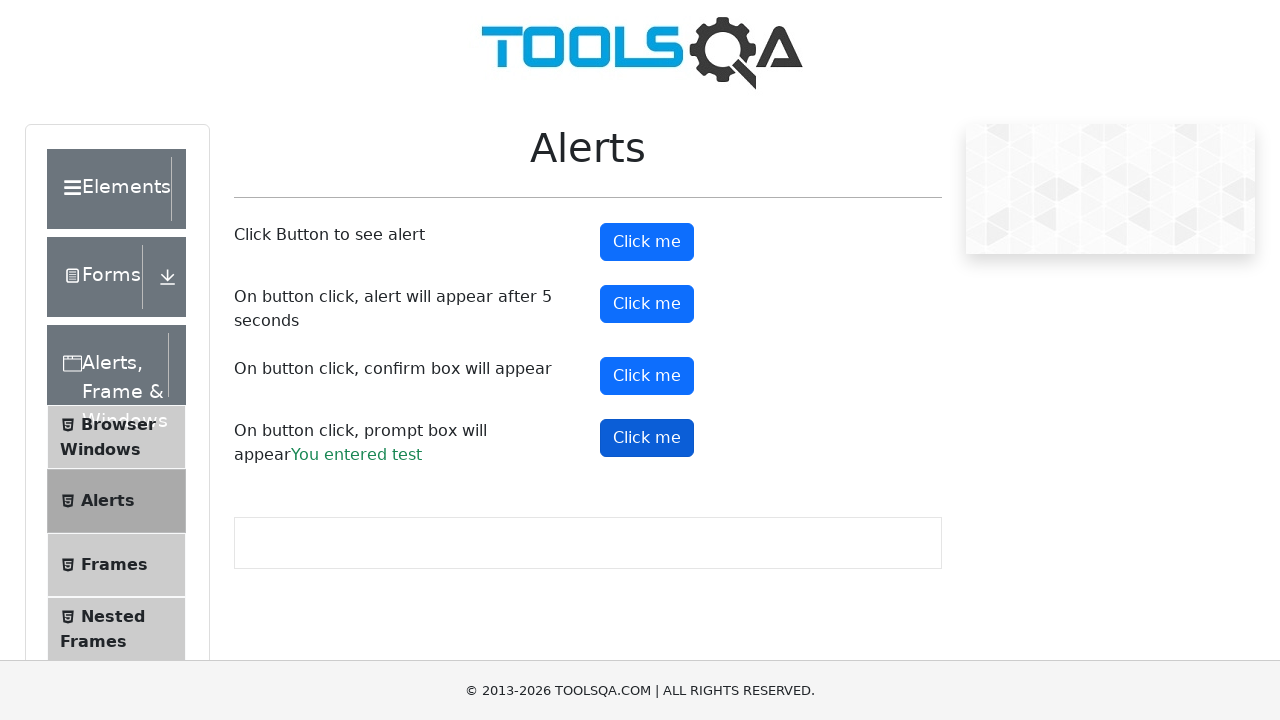

Waited for final verification
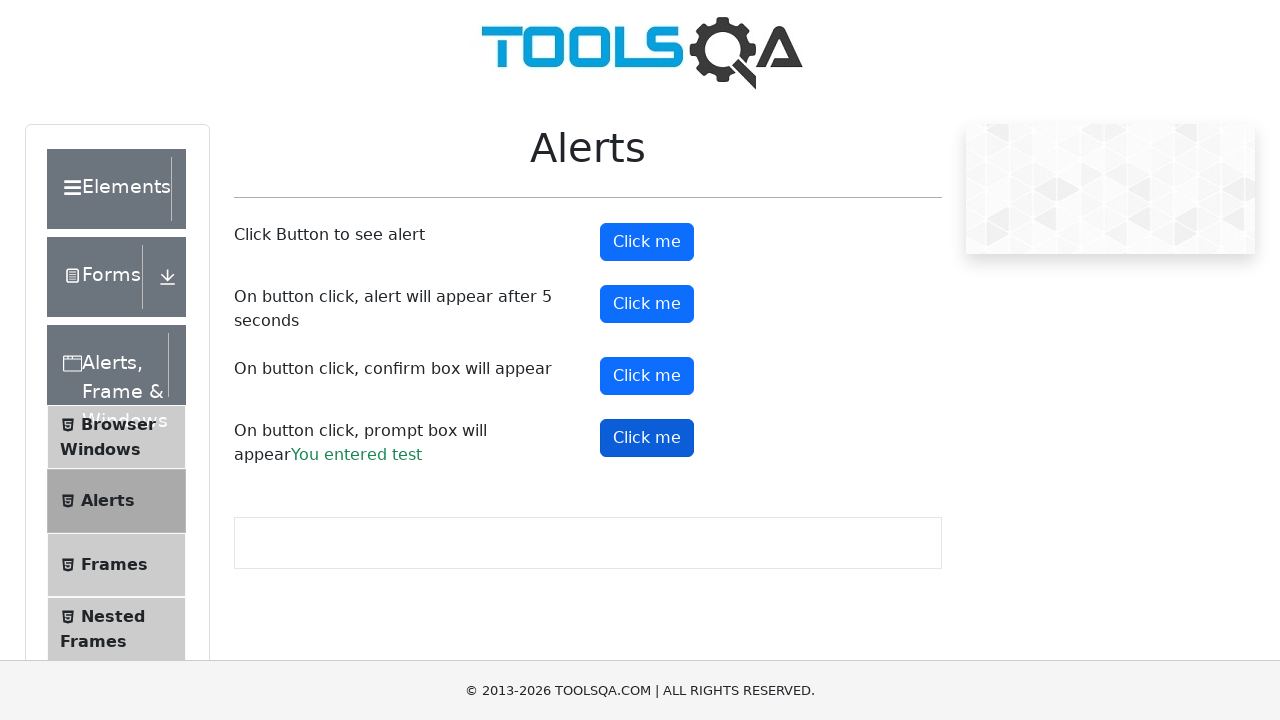

Verified that 'test' is present in prompt result
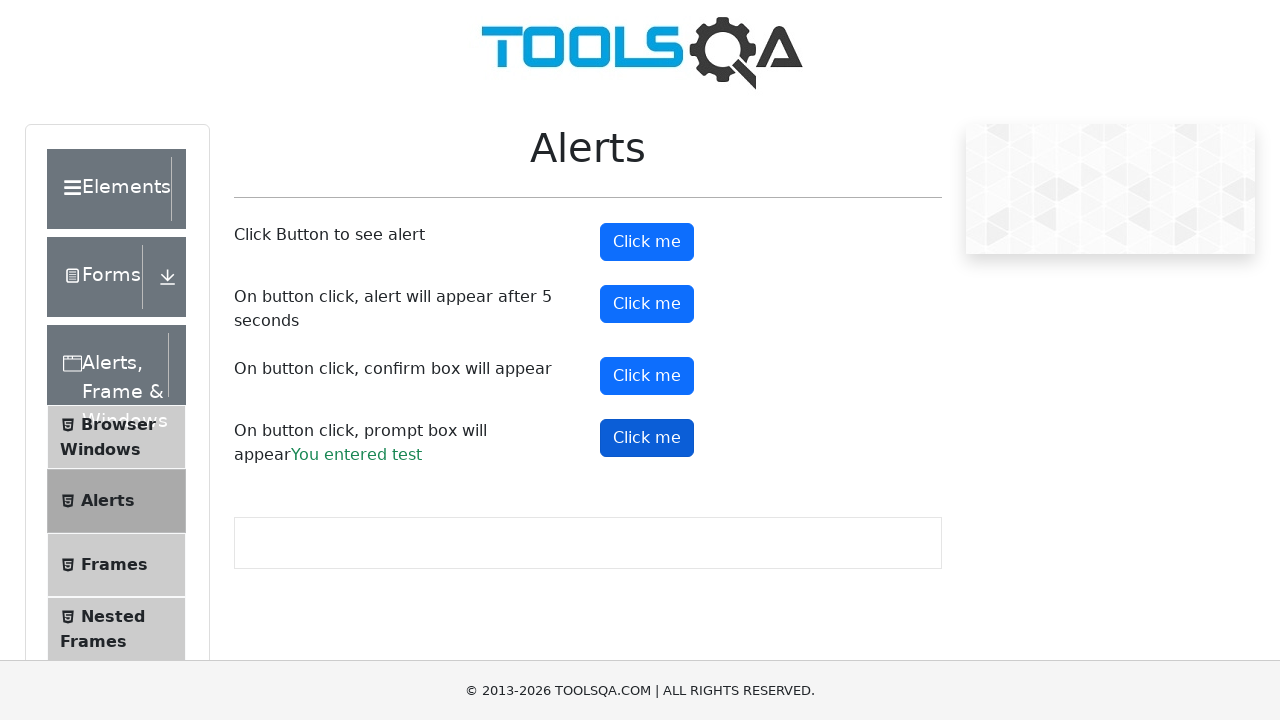

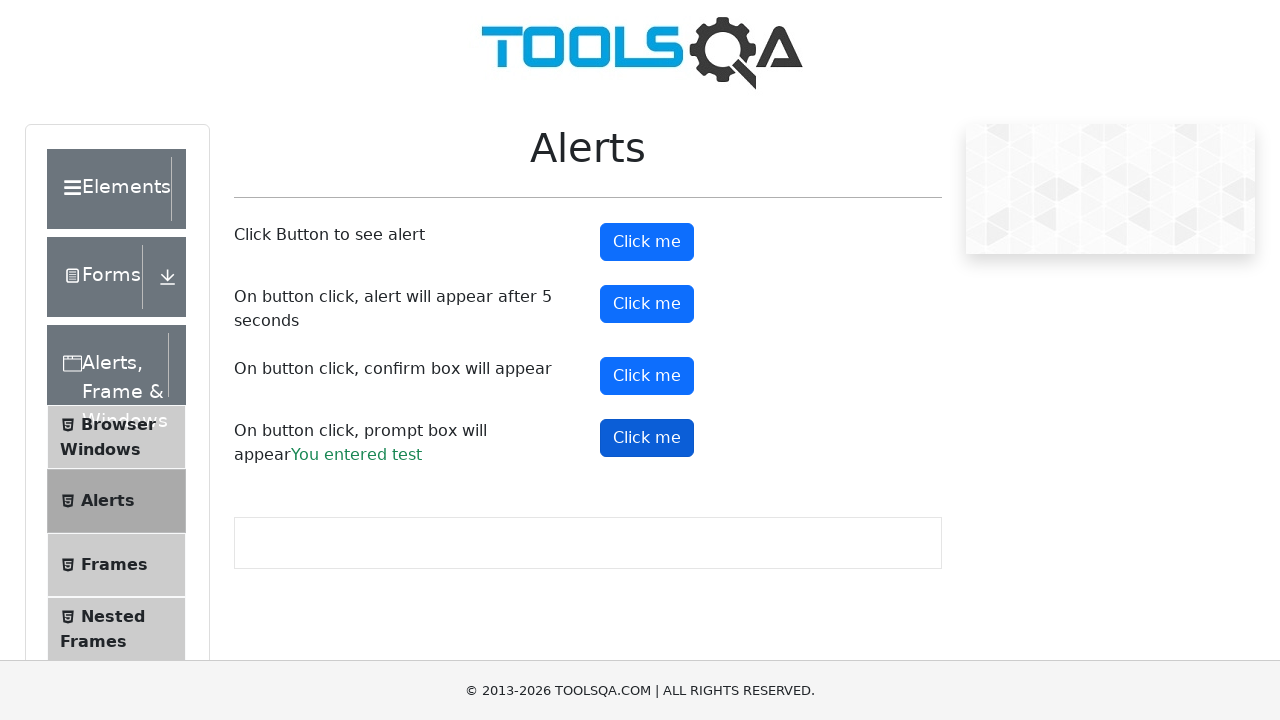